Tests right-click (context click) functionality on the Downloads link of the Selenium website, demonstrating browser context menu interaction.

Starting URL: https://selenium.dev

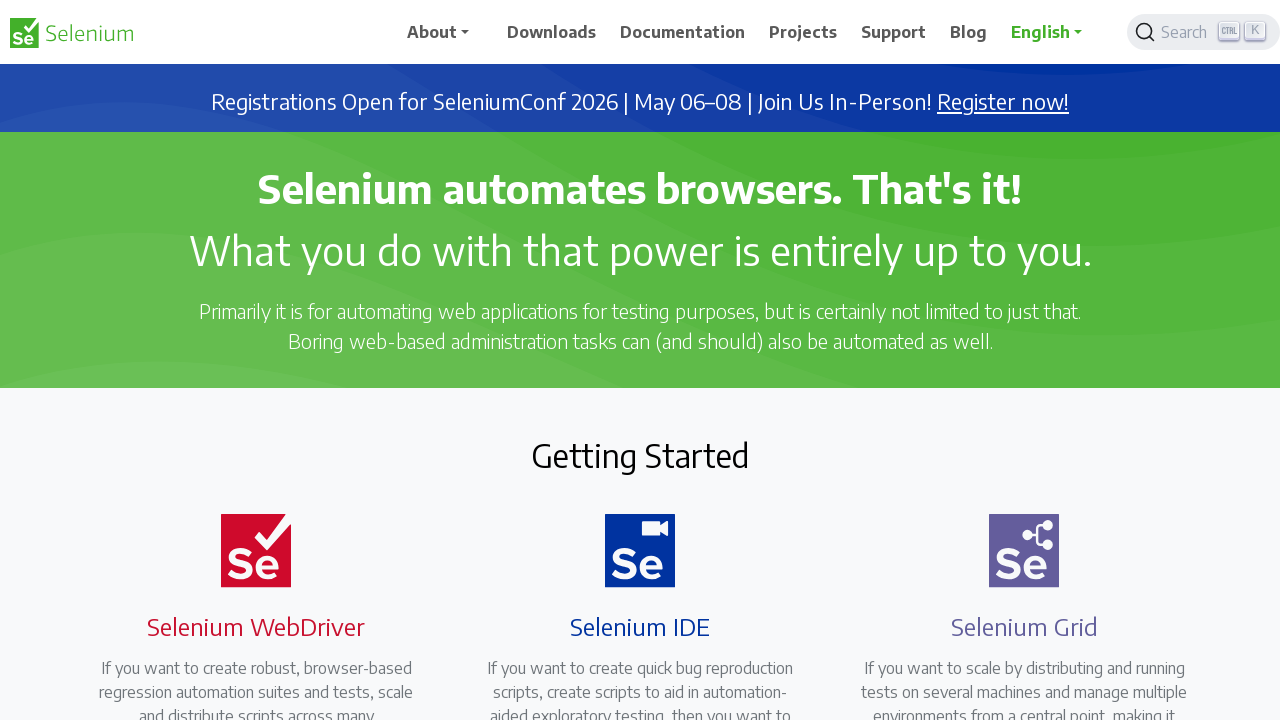

Downloads element became visible on the page
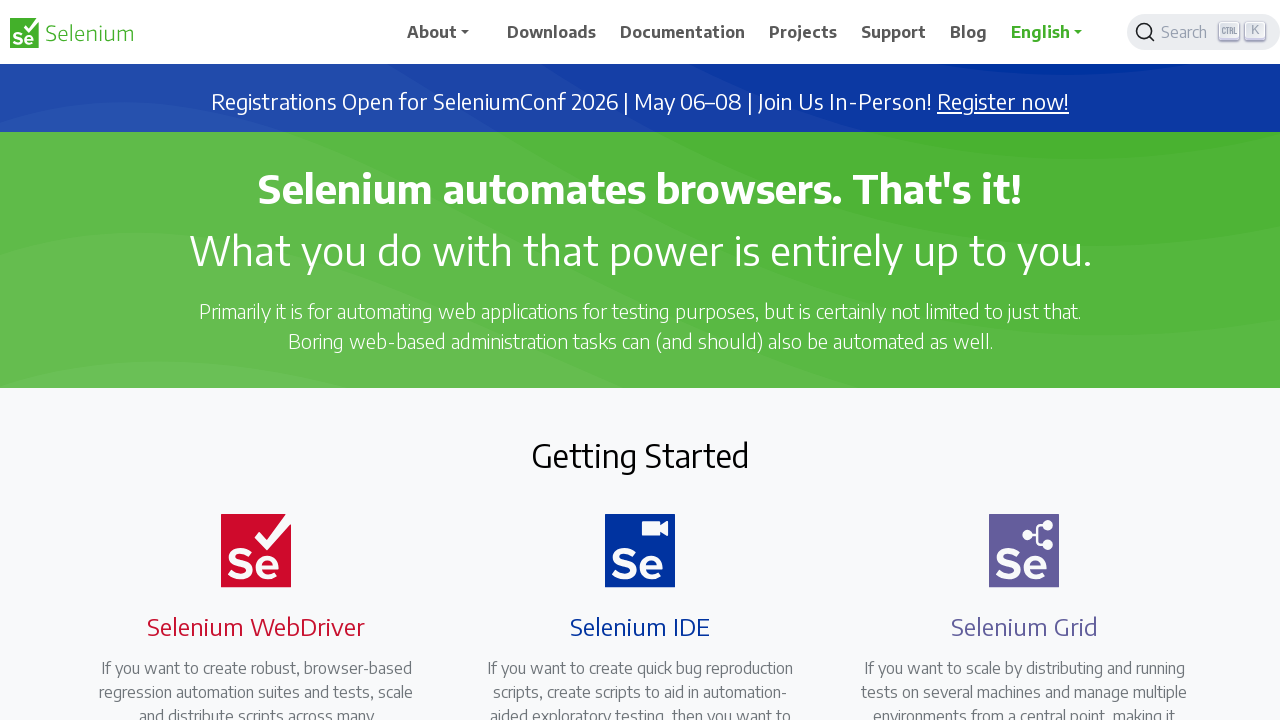

Right-clicked on the Downloads link to trigger context menu at (552, 32) on xpath=//span[text()='Downloads']
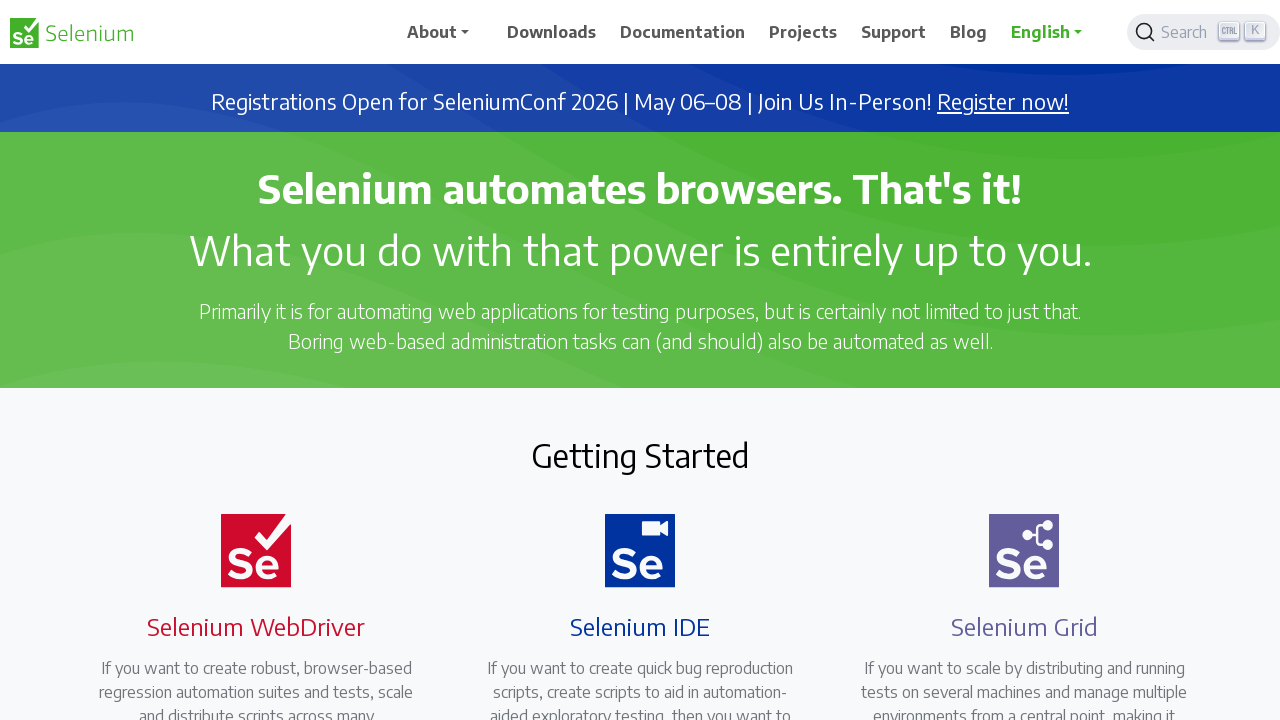

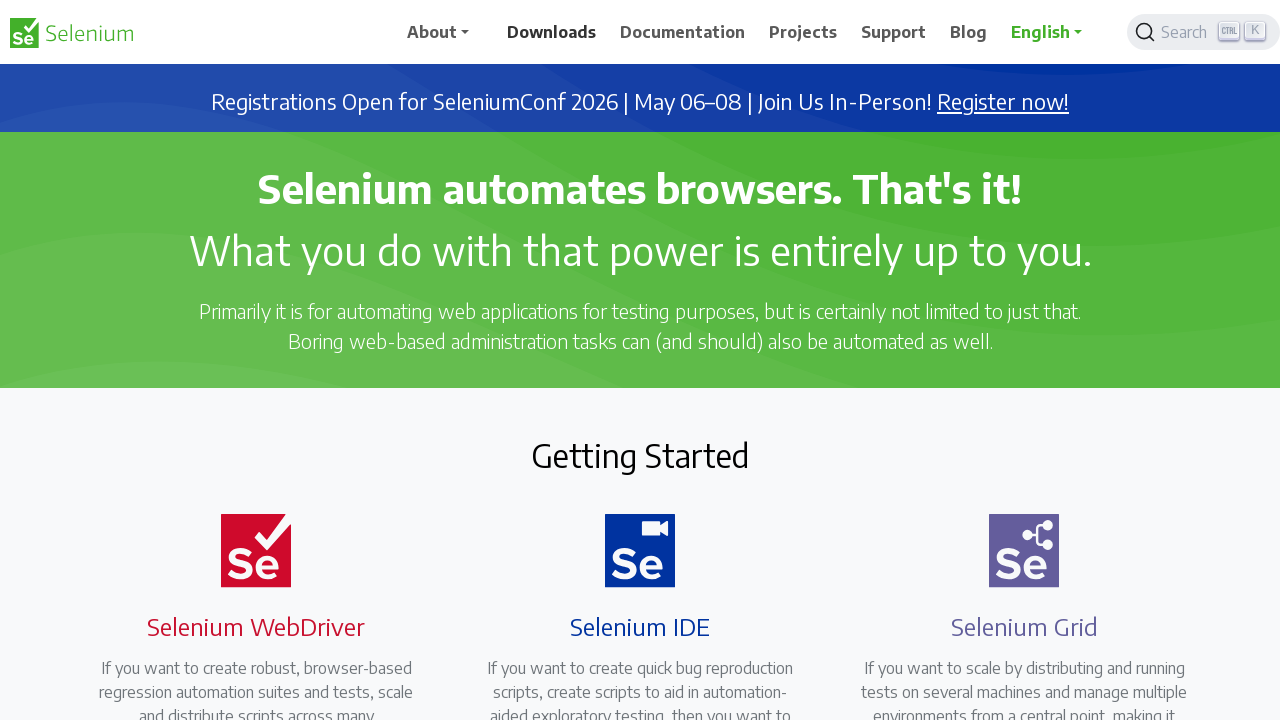